Navigates to the OrangeHRM demo site and verifies the current URL by waiting for the page to load.

Starting URL: https://opensource-demo.orangehrmlive.com/

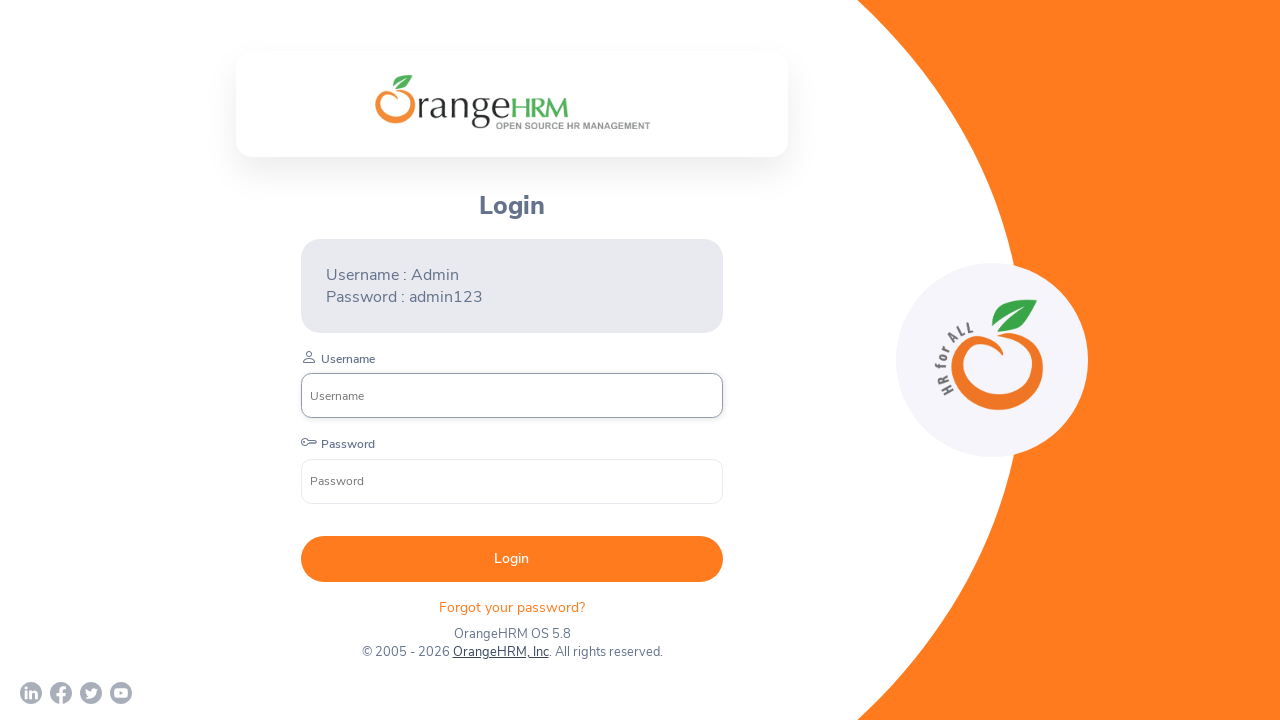

Waited for page to reach domcontentloaded state
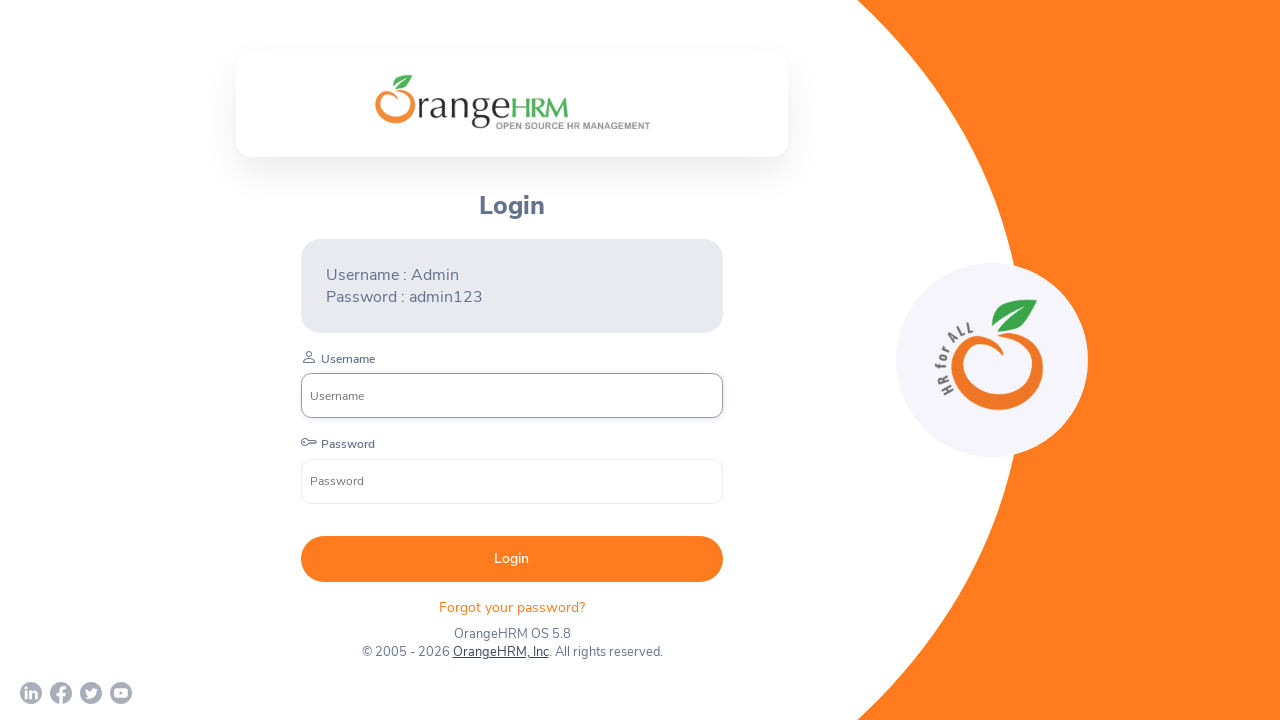

Retrieved current URL: https://opensource-demo.orangehrmlive.com/web/index.php/auth/login
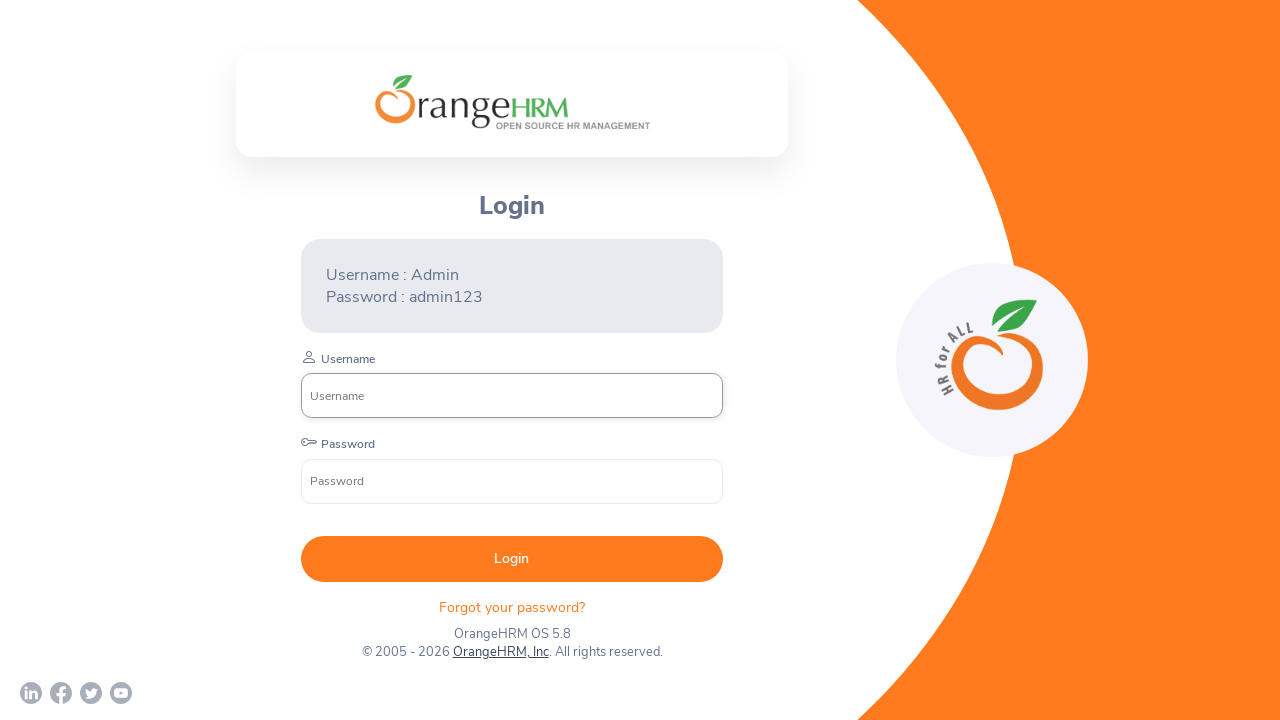

Printed current URL to console
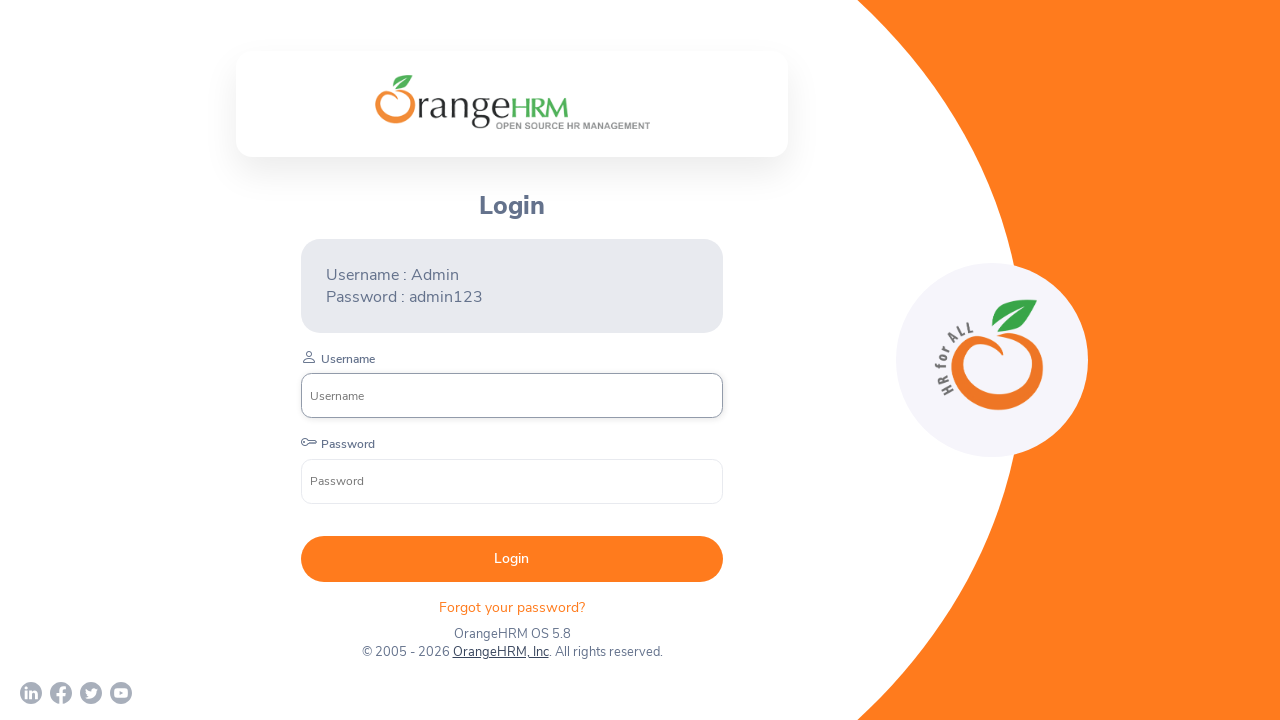

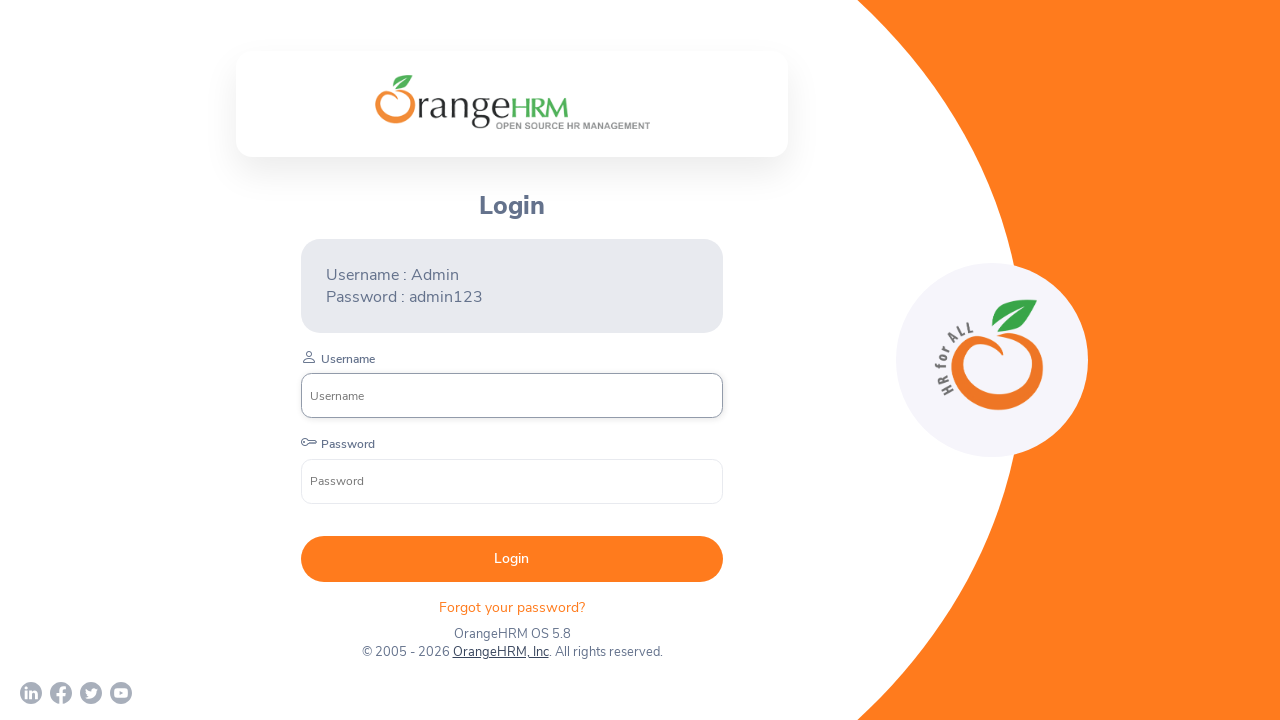